Tests form automation by selecting a radio button and using an autocomplete field to select a country from suggestions

Starting URL: https://rahulshettyacademy.com/AutomationPractice/

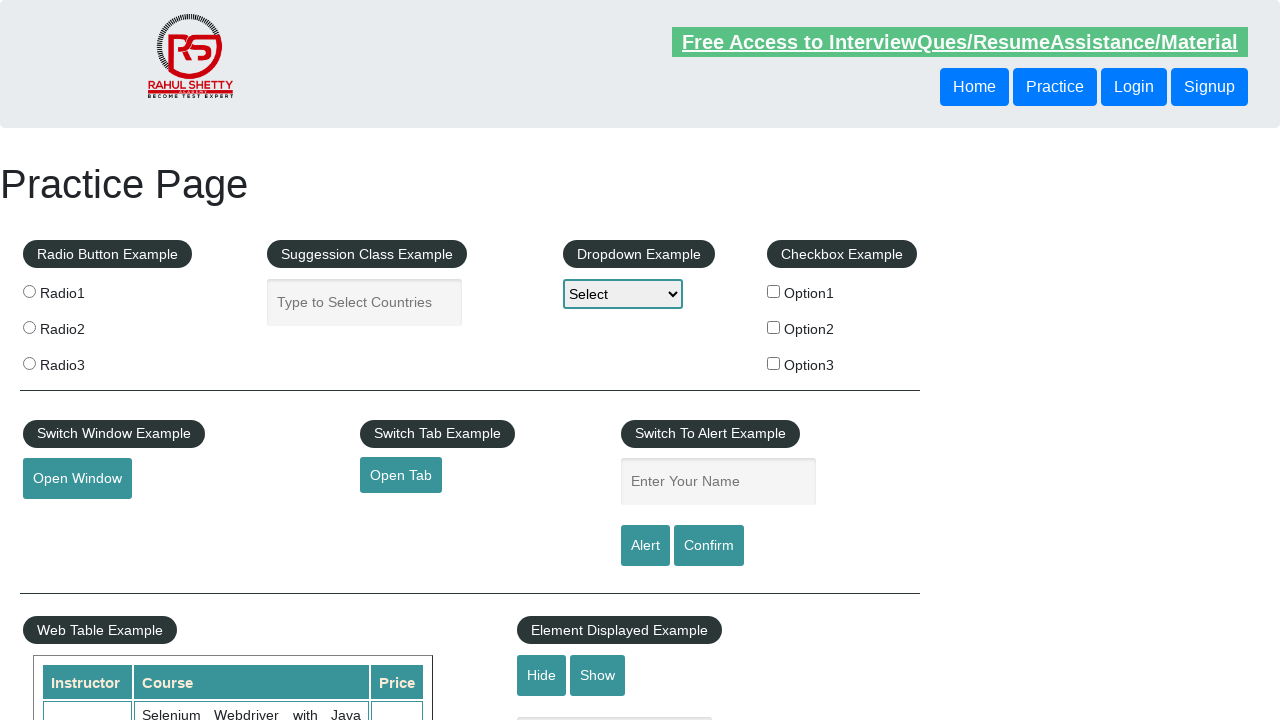

Navigated to AutomationPractice page
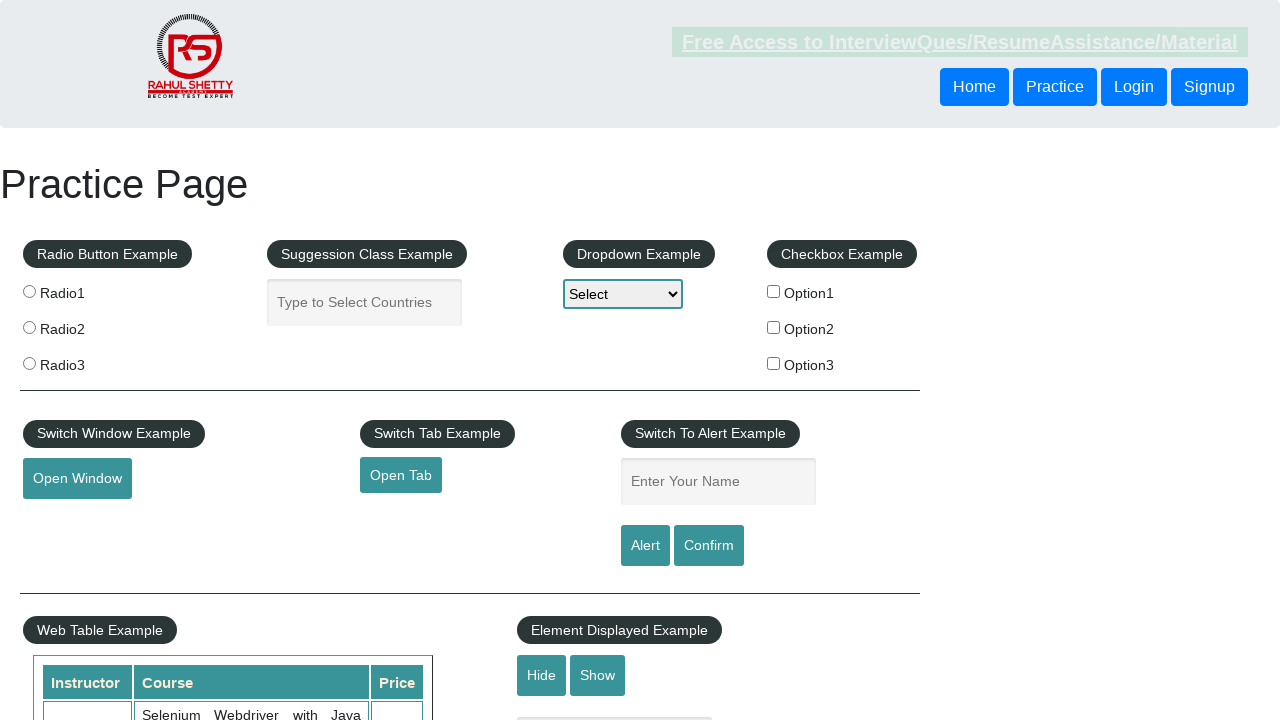

Selected radio button option 2 at (29, 327) on xpath=//input[@type='radio' and @value='radio2']
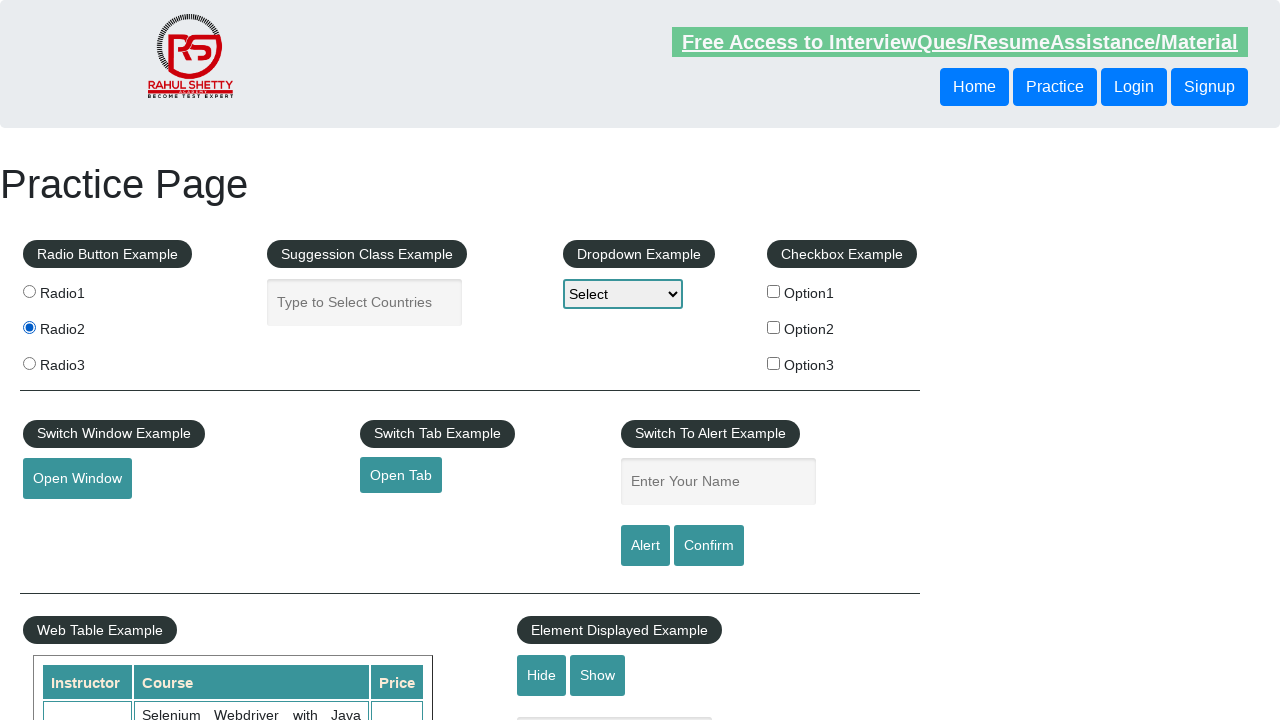

Typed 'Sri' into autocomplete field on #autocomplete
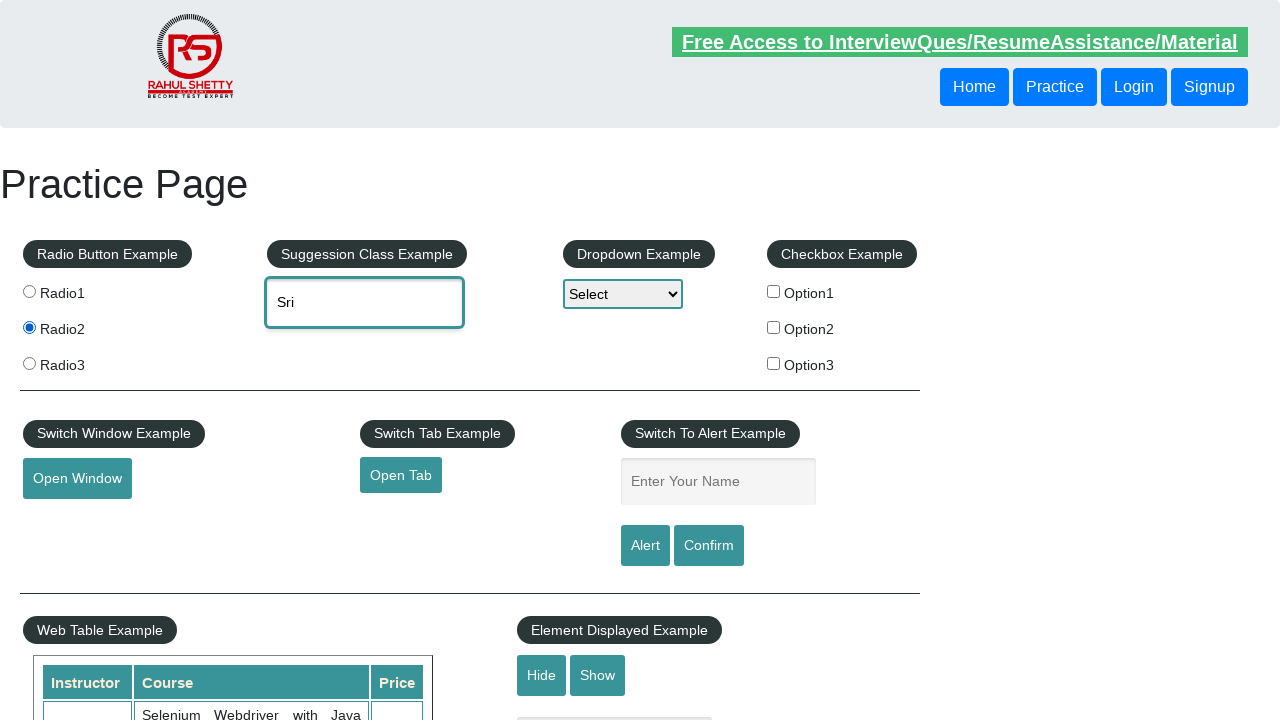

Autocomplete suggestions appeared
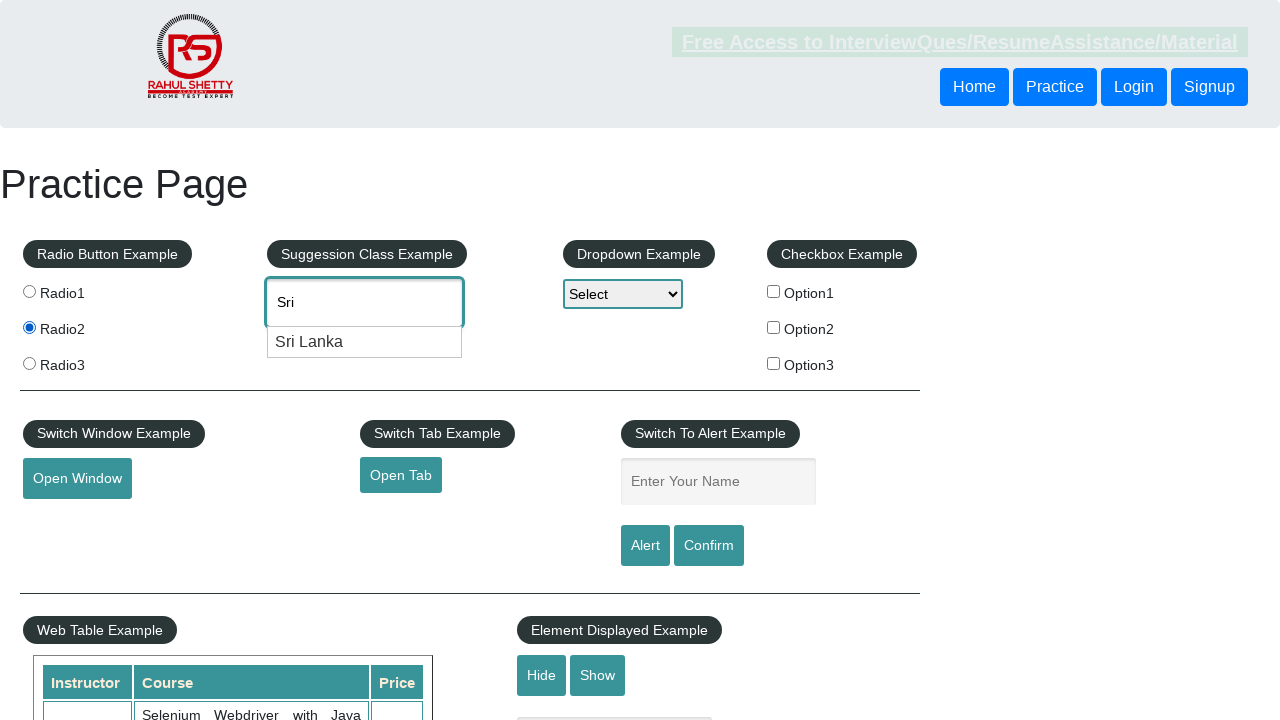

Selected 'Sri Lanka' from autocomplete suggestions
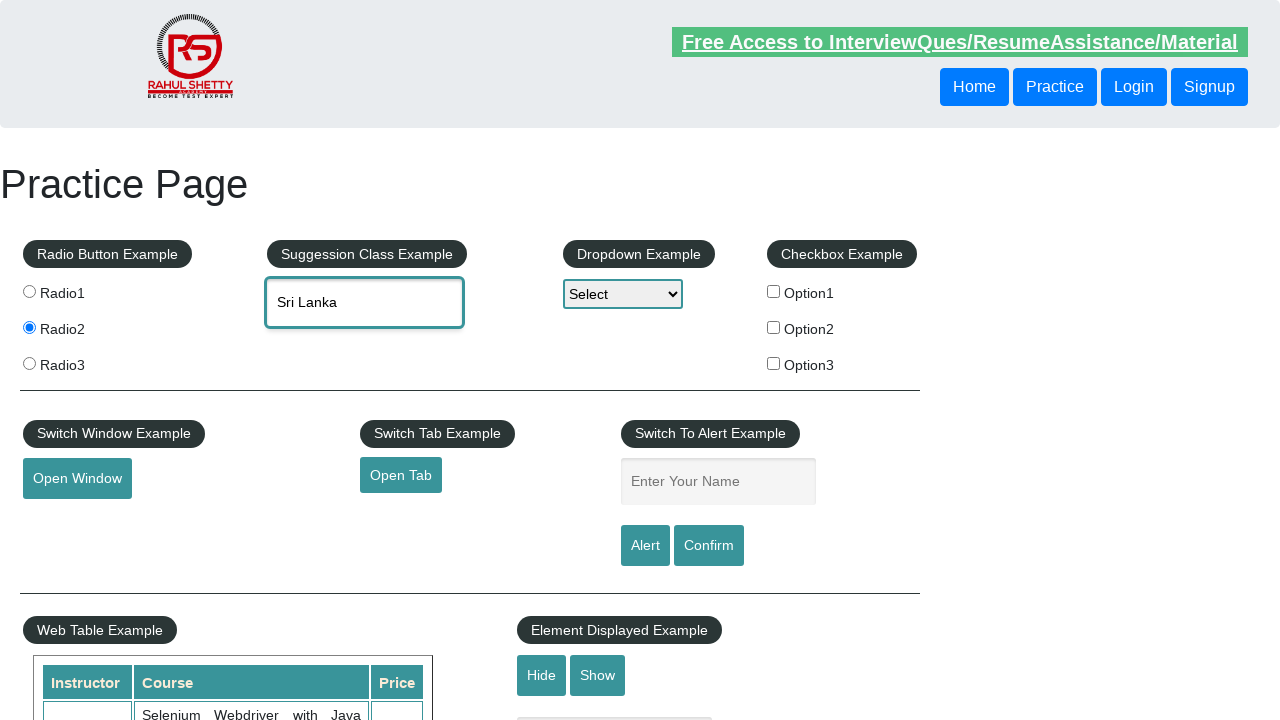

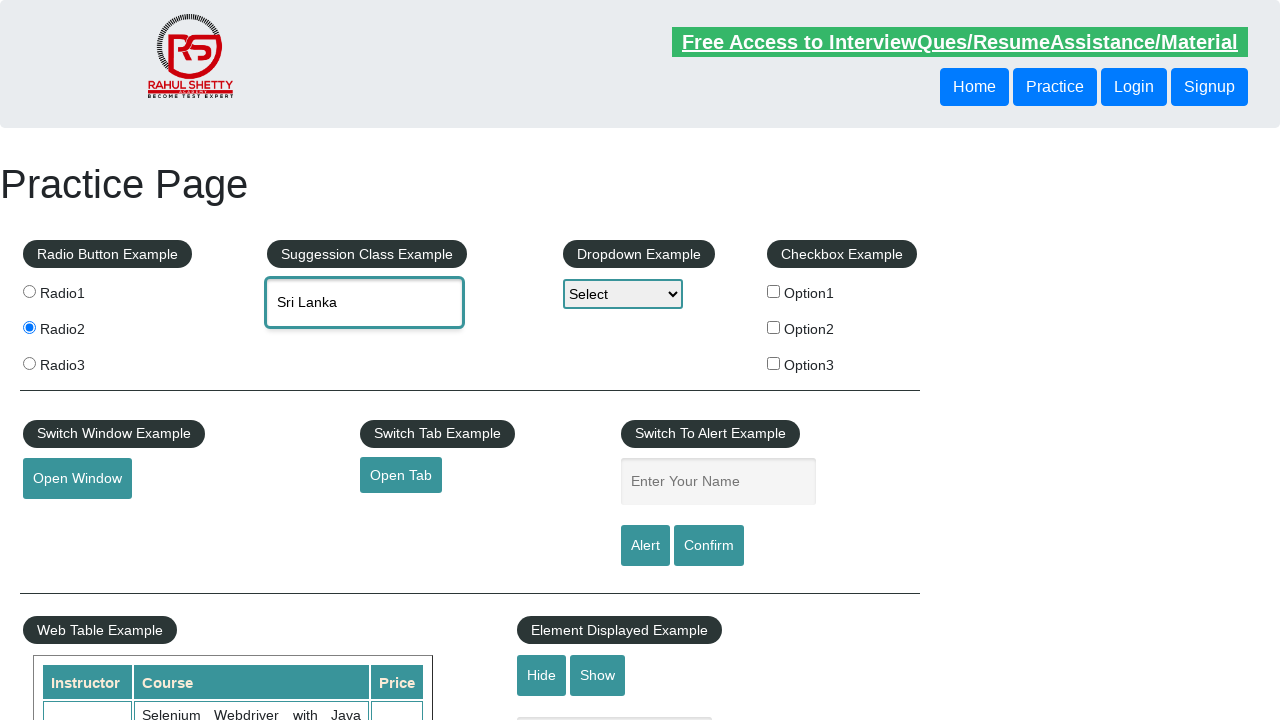